Tests scrolling functionality on a page and within a table, then validates the sum of values in the table's amount column matches the displayed total

Starting URL: https://rahulshettyacademy.com/AutomationPractice/

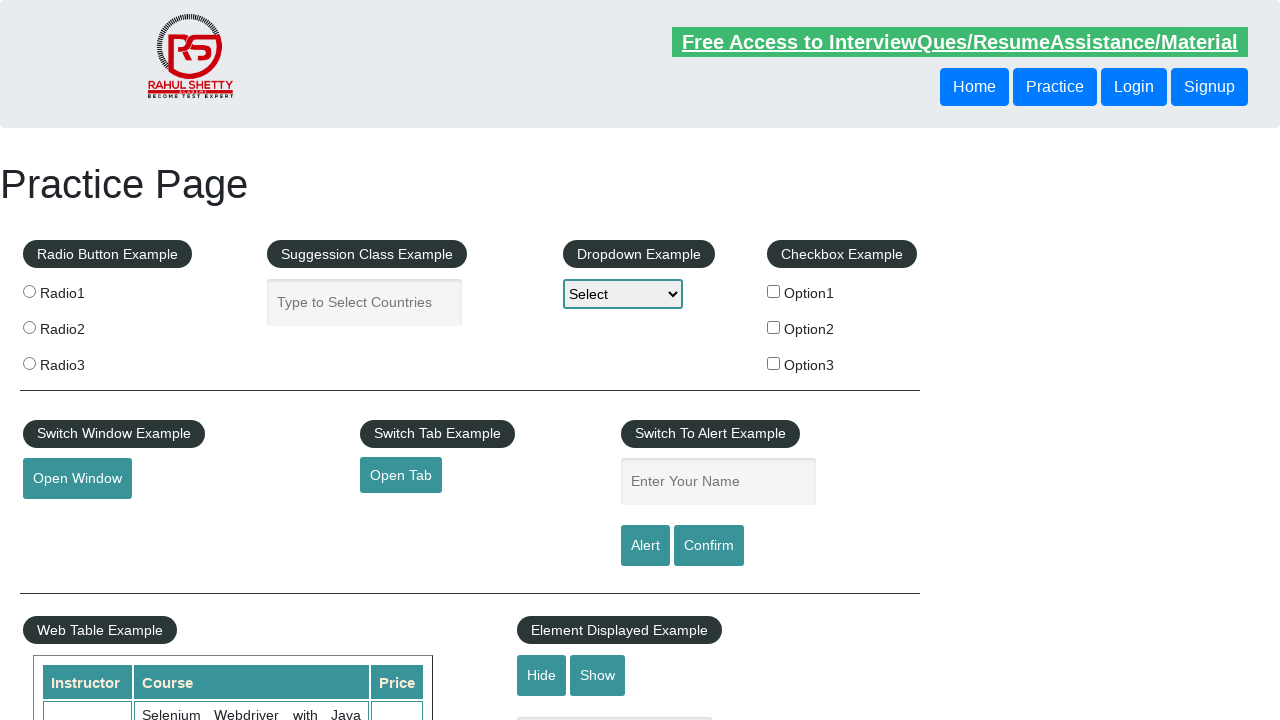

Scrolled main page down by 500 pixels
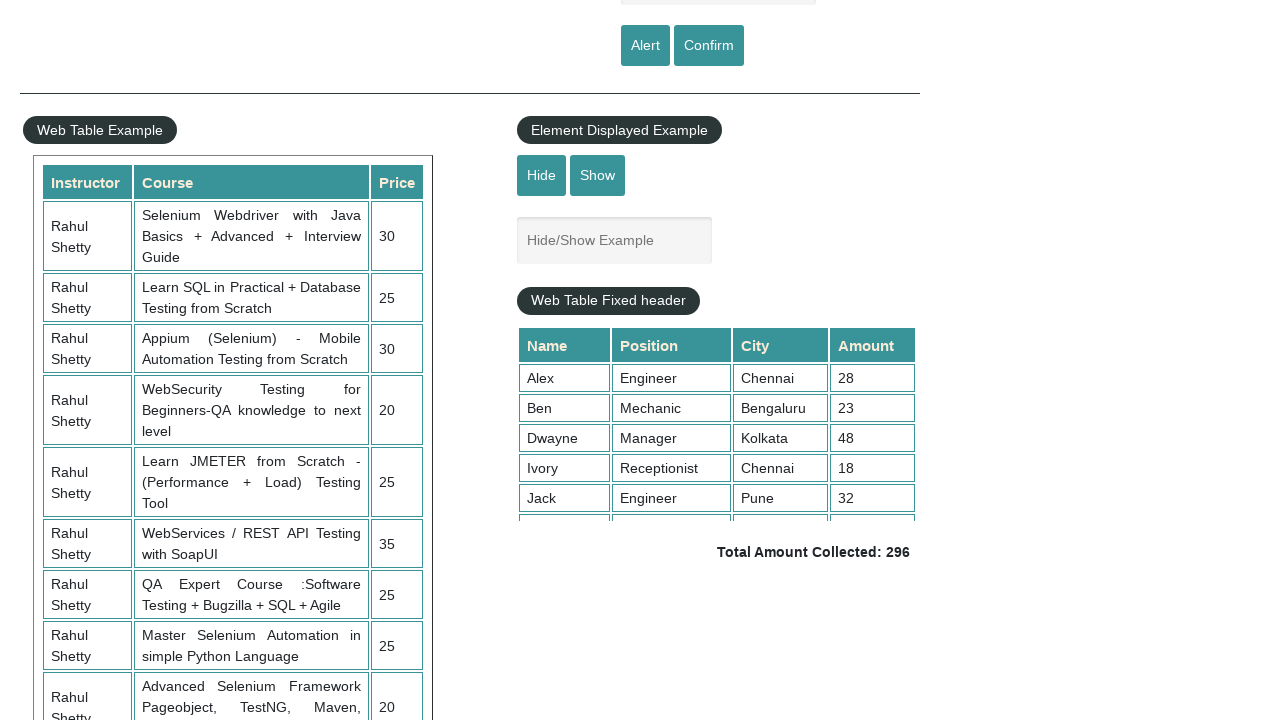

Waited 2 seconds for scroll to complete
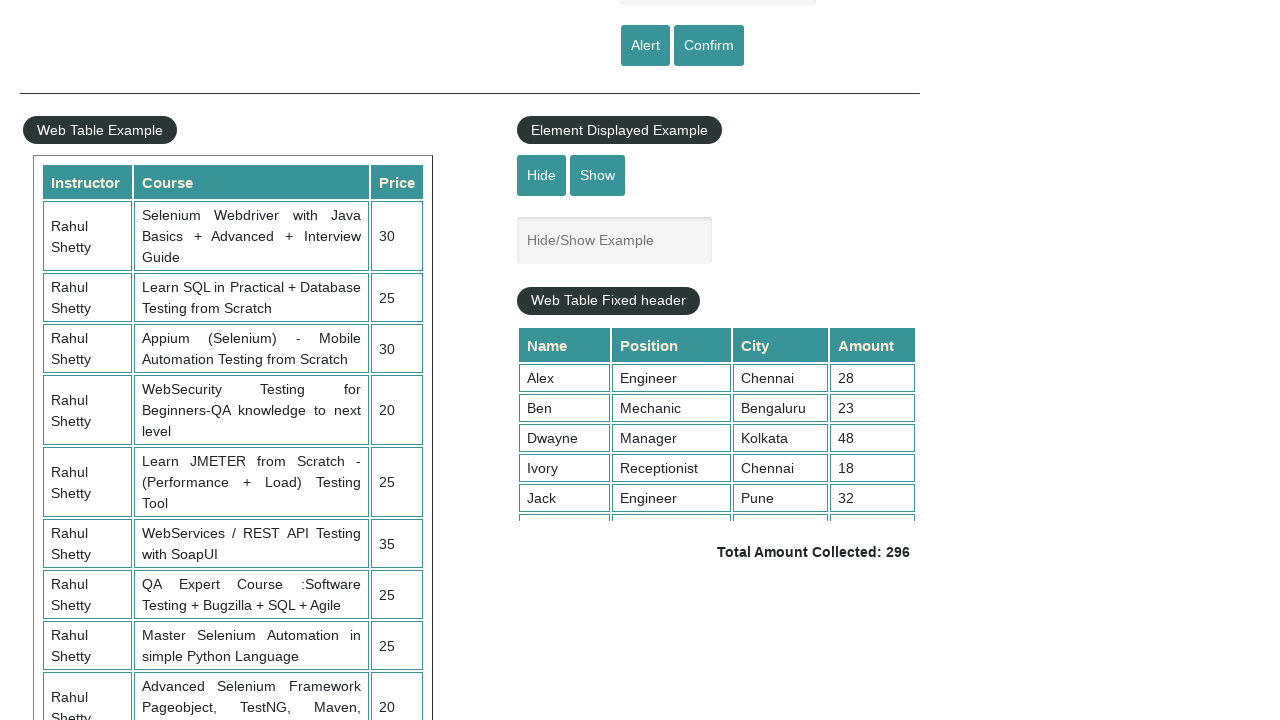

Scrolled within the fixed table header element to position 5000
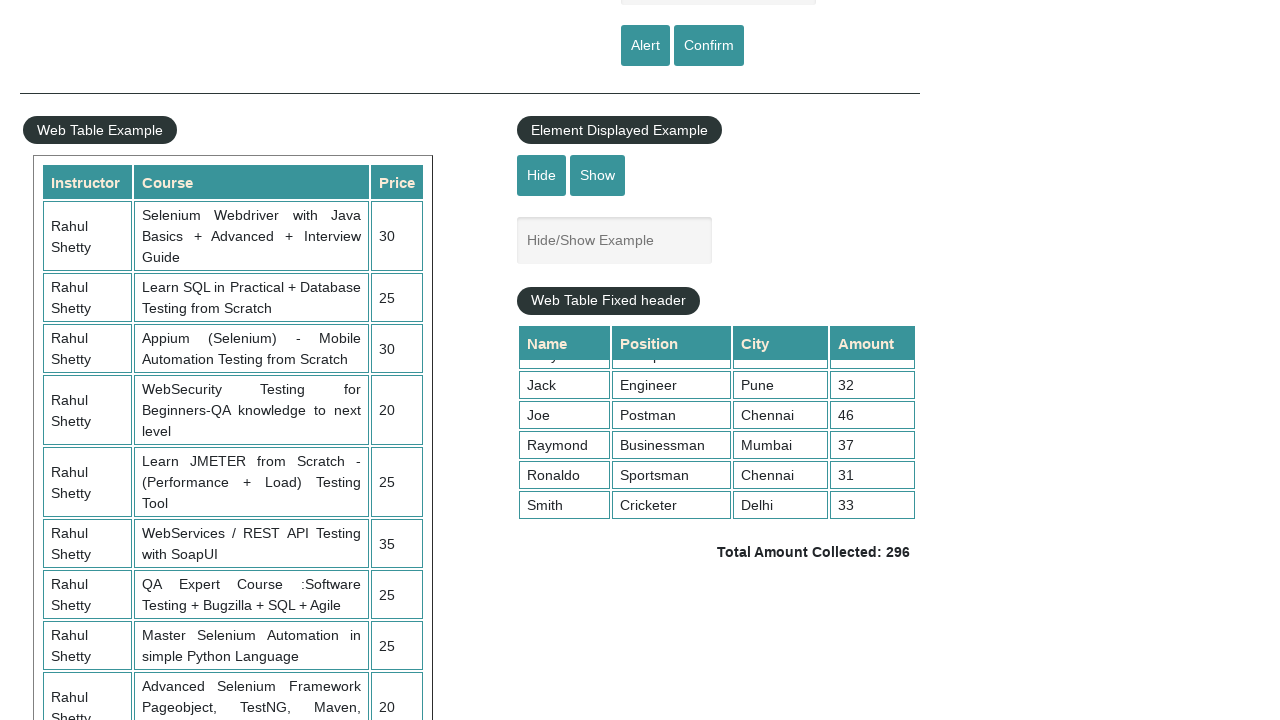

Retrieved all amount column elements from the table
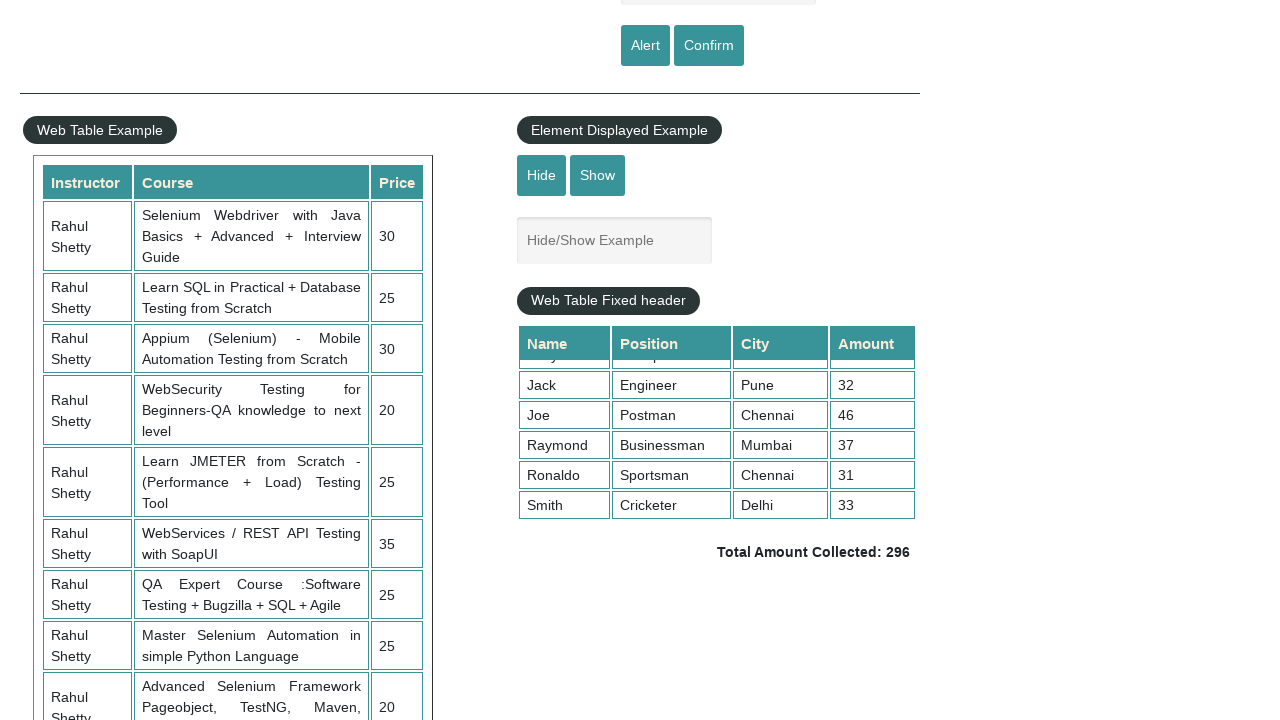

Calculated sum of all amount values: 296
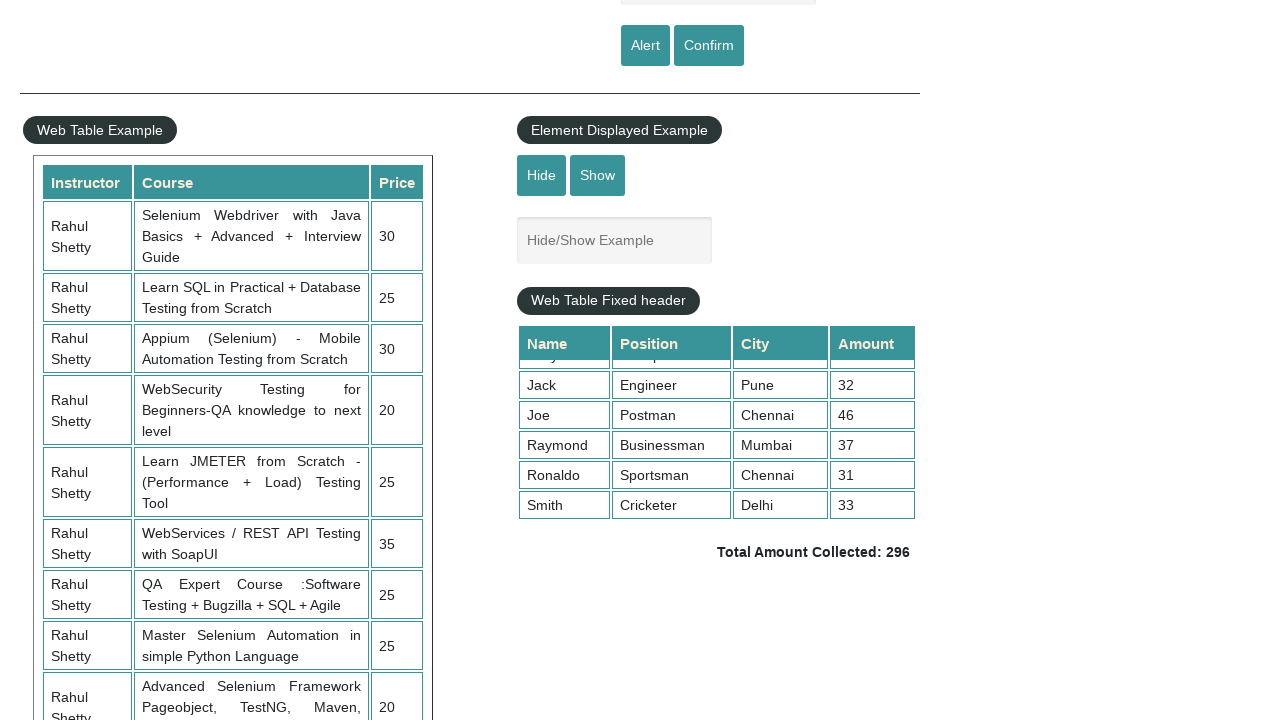

Retrieved displayed total amount from page
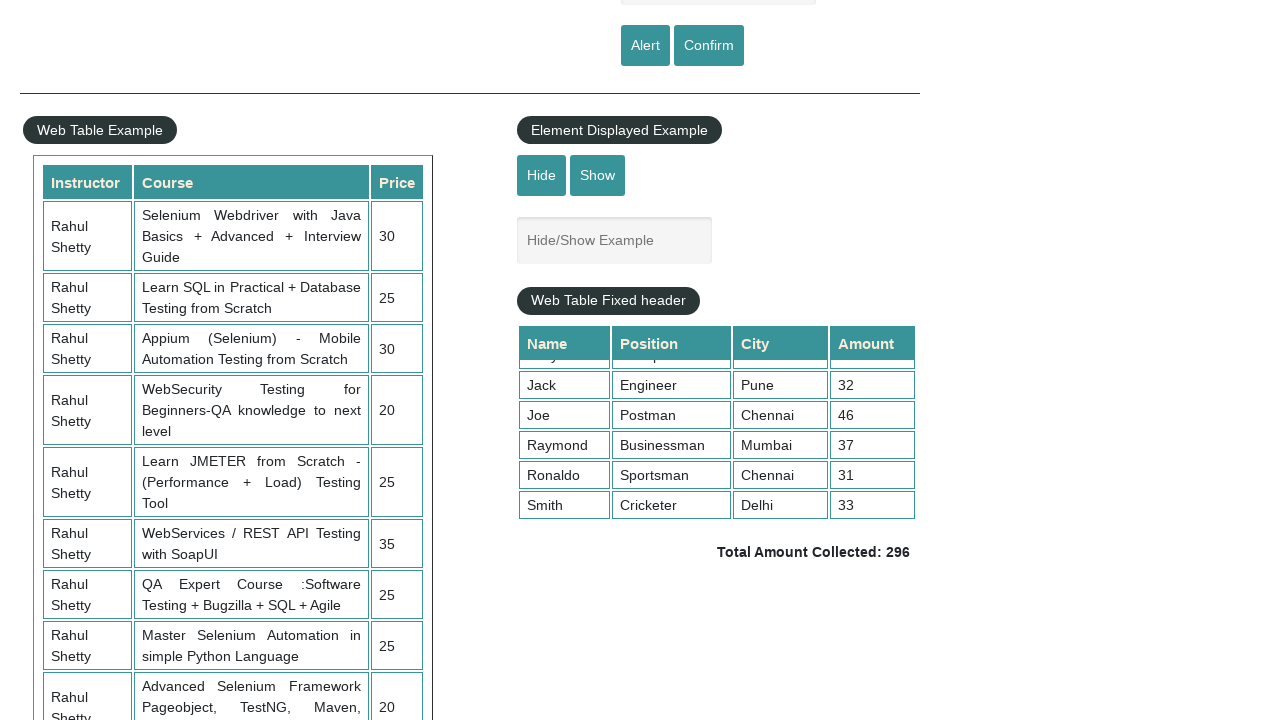

Extracted displayed total value: 296
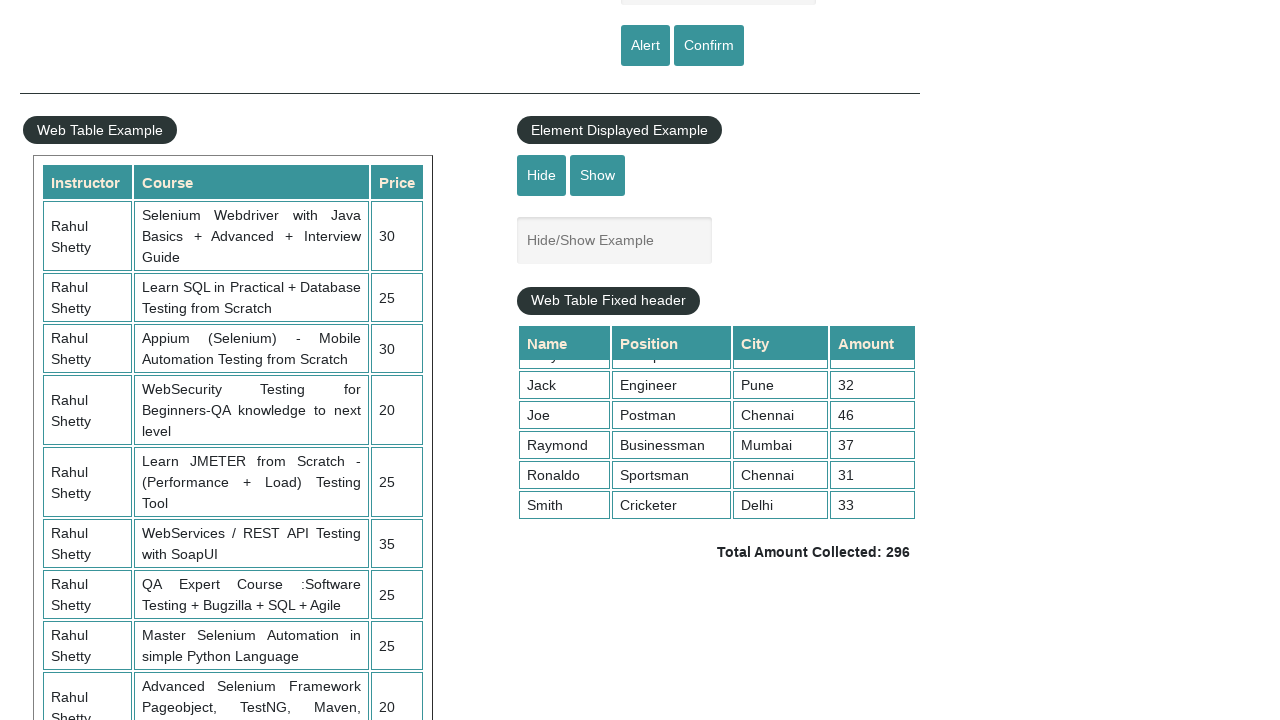

Verified calculated sum (296) matches displayed total (296)
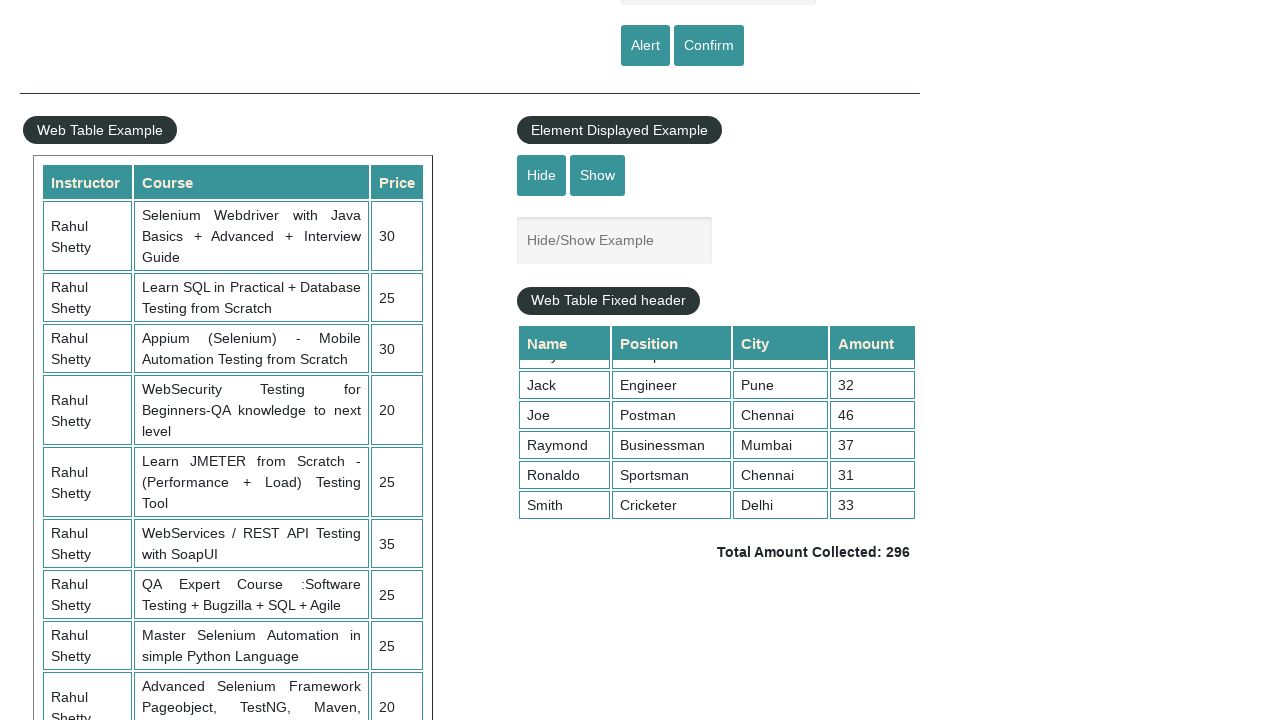

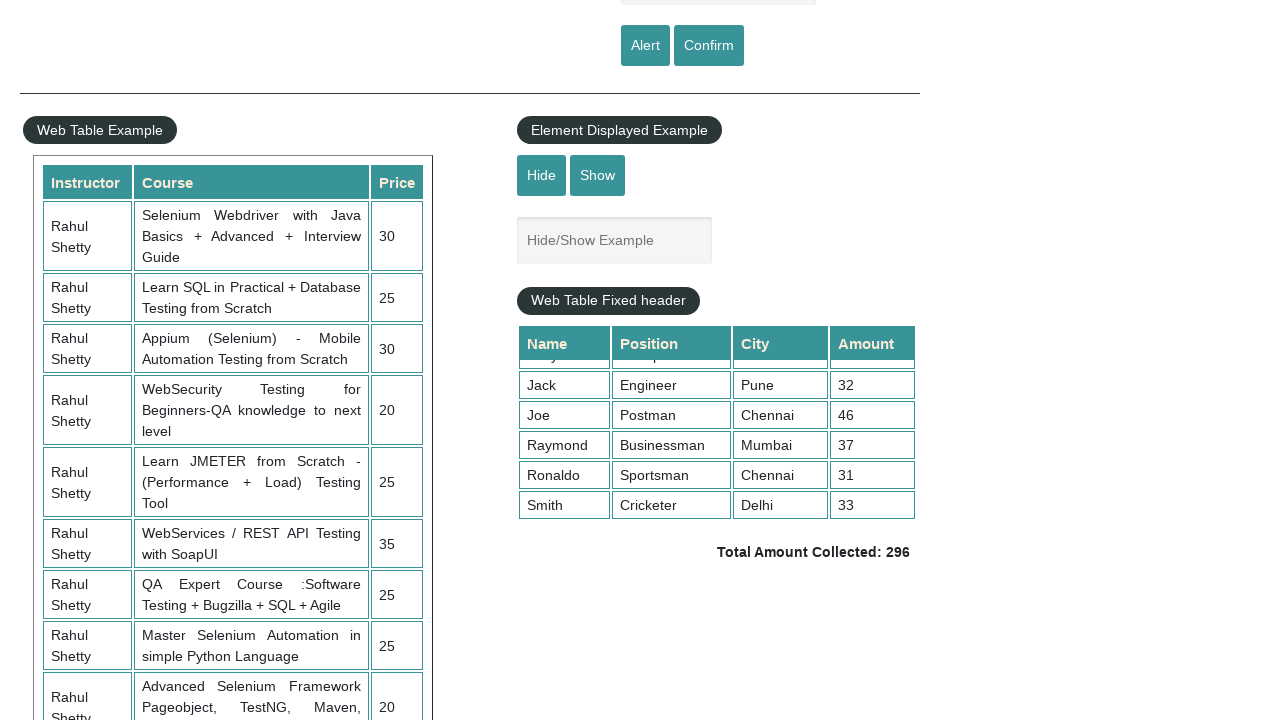